Navigates to demoblaze.com e-commerce demo site and verifies that product listings with names and prices are displayed on the page

Starting URL: https://demoblaze.com/

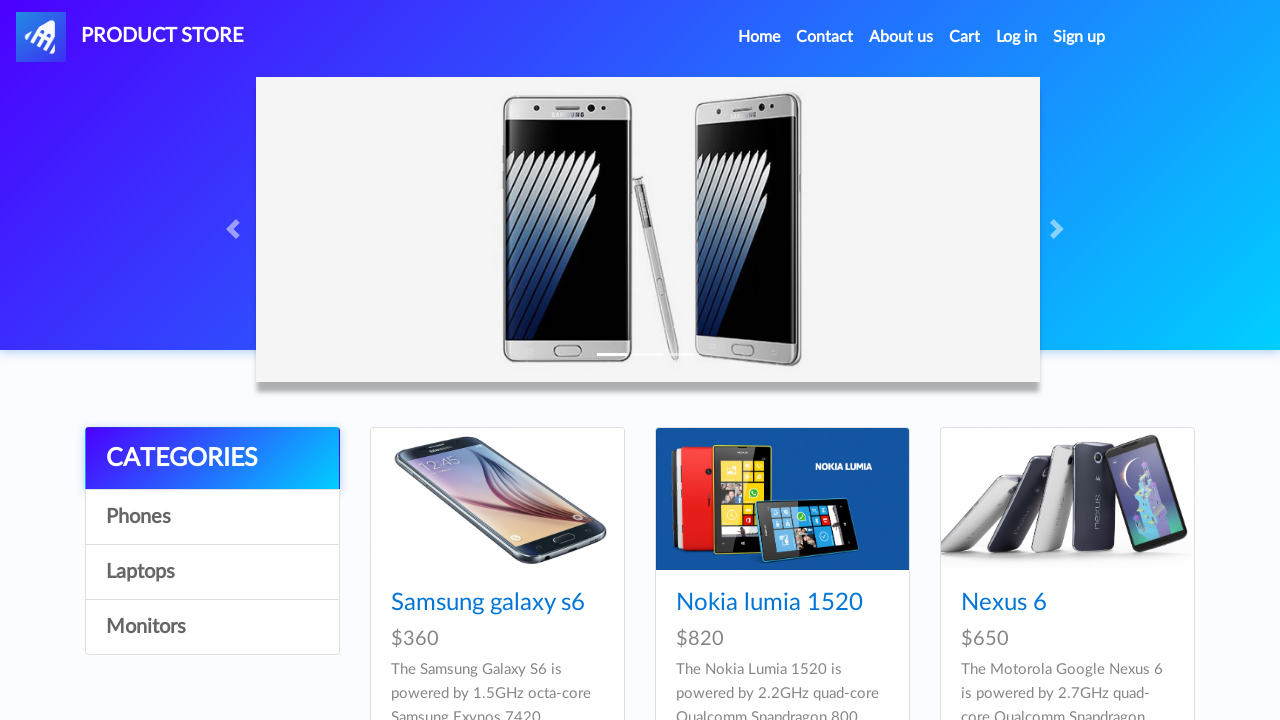

Navigated to demoblaze.com e-commerce demo site
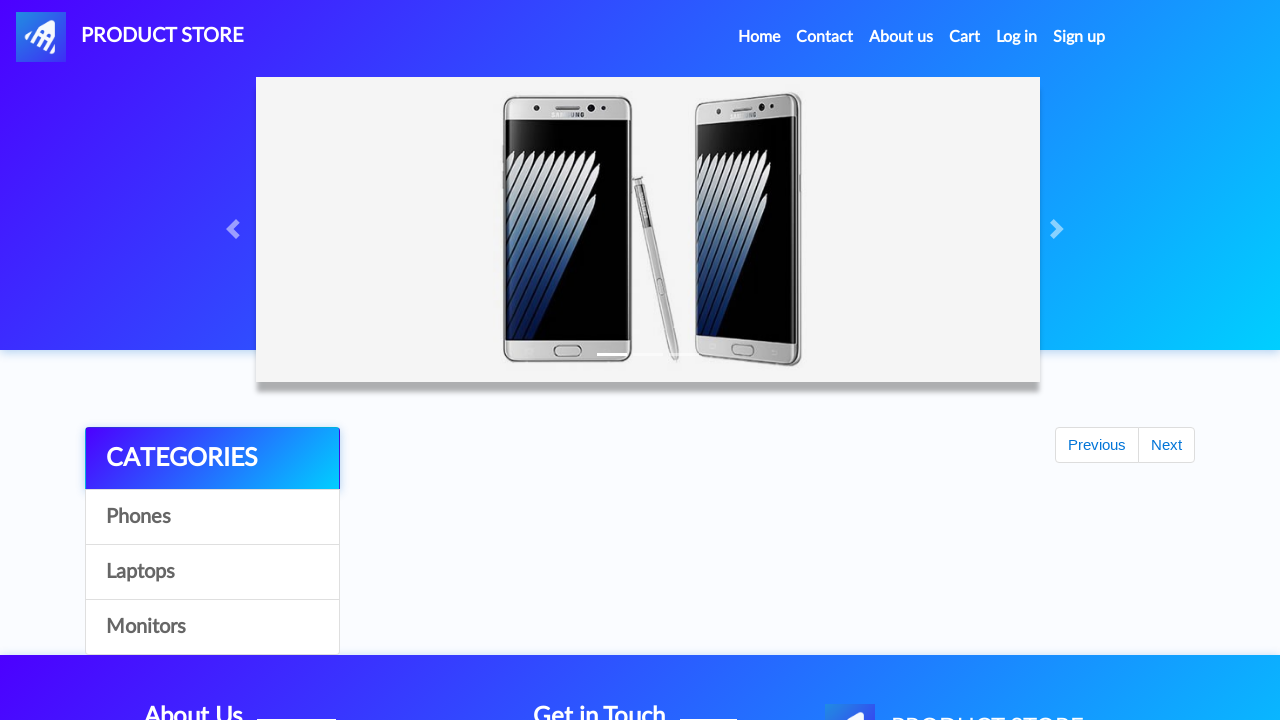

Product listing container with product names loaded
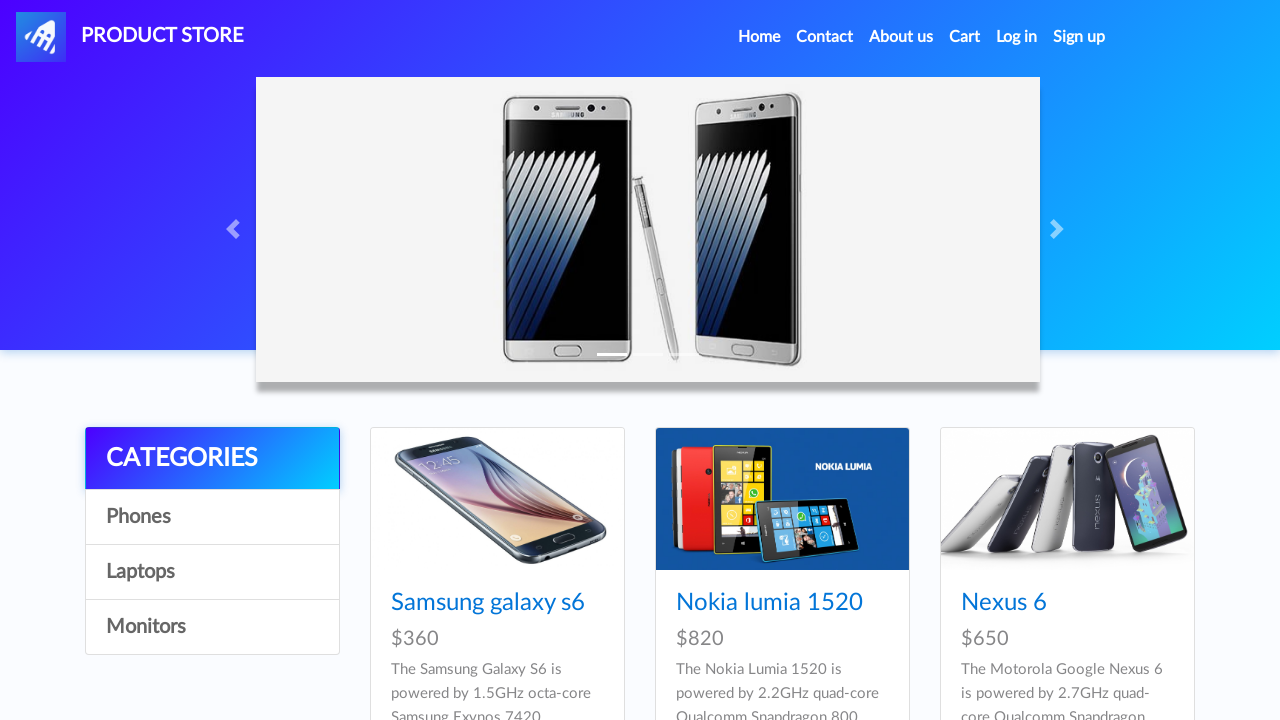

Product prices are now visible on the page
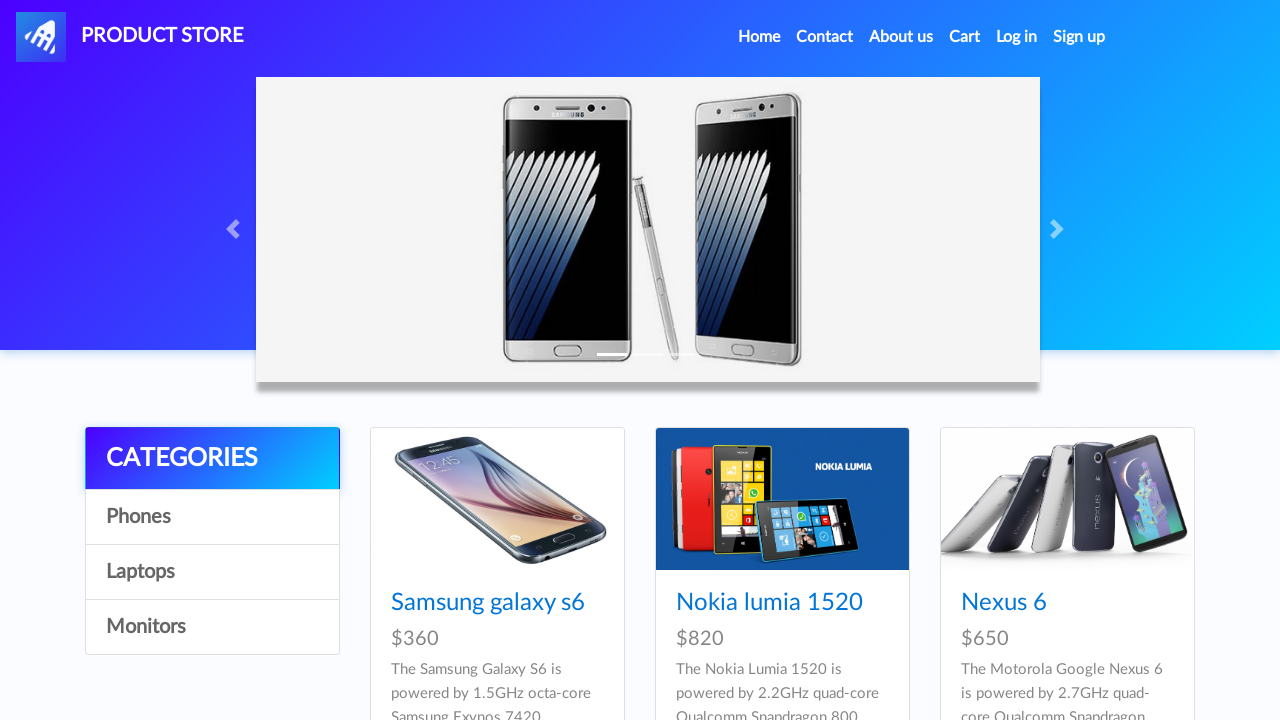

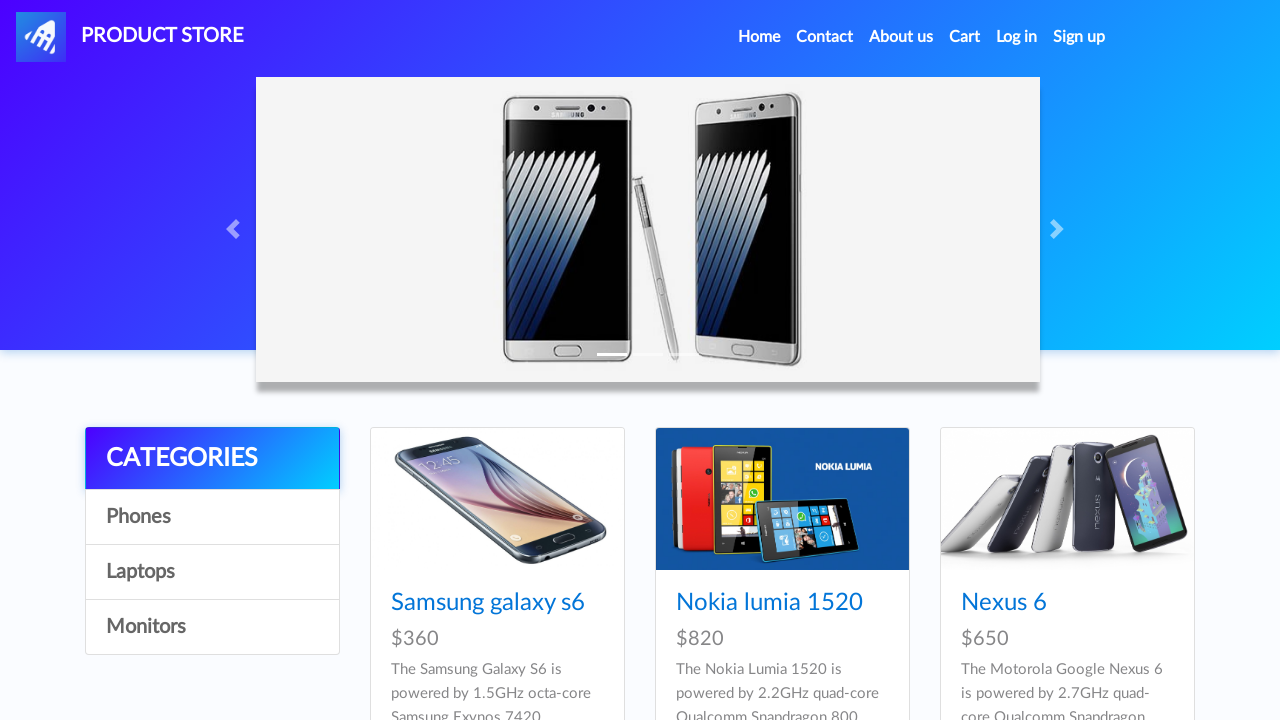